Navigates to a Manta.com restaurant listings page, then navigates to a Whitepages.com doctors business directory page, verifying both pages load successfully.

Starting URL: https://www.manta.com/mb_33_C4_000/restaurants_and_bars

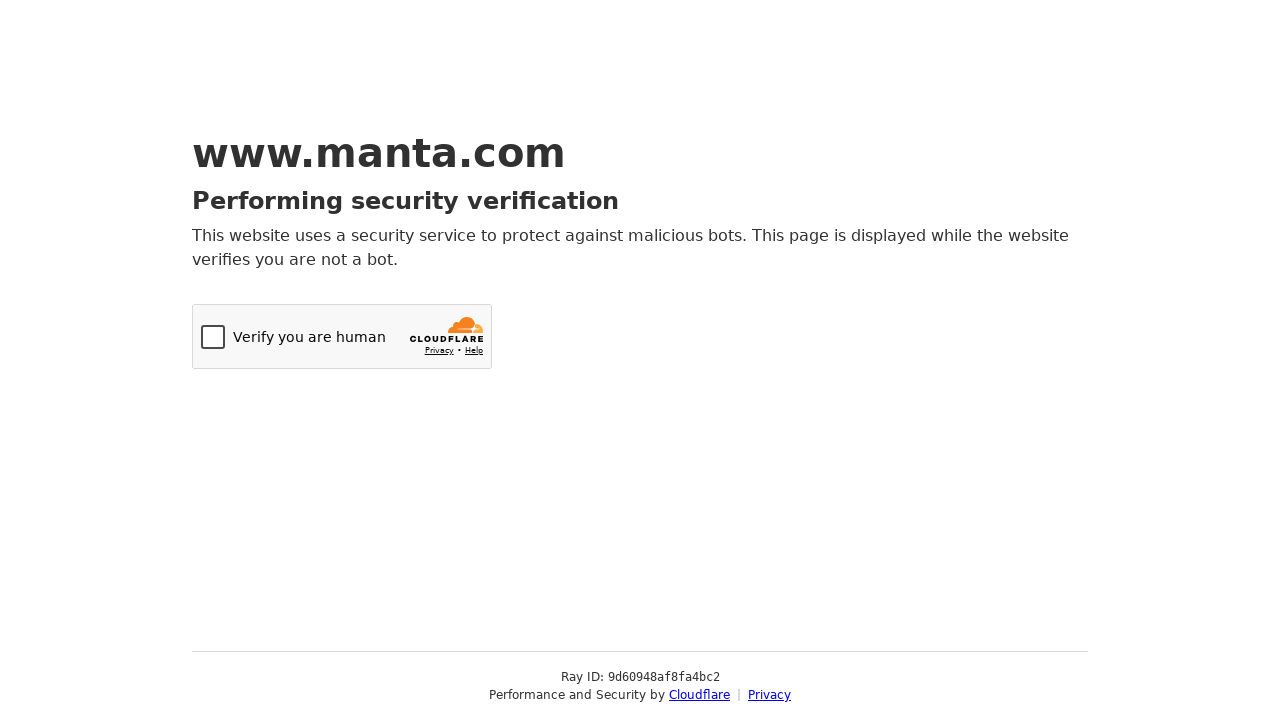

Manta.com restaurants page loaded (domcontentloaded)
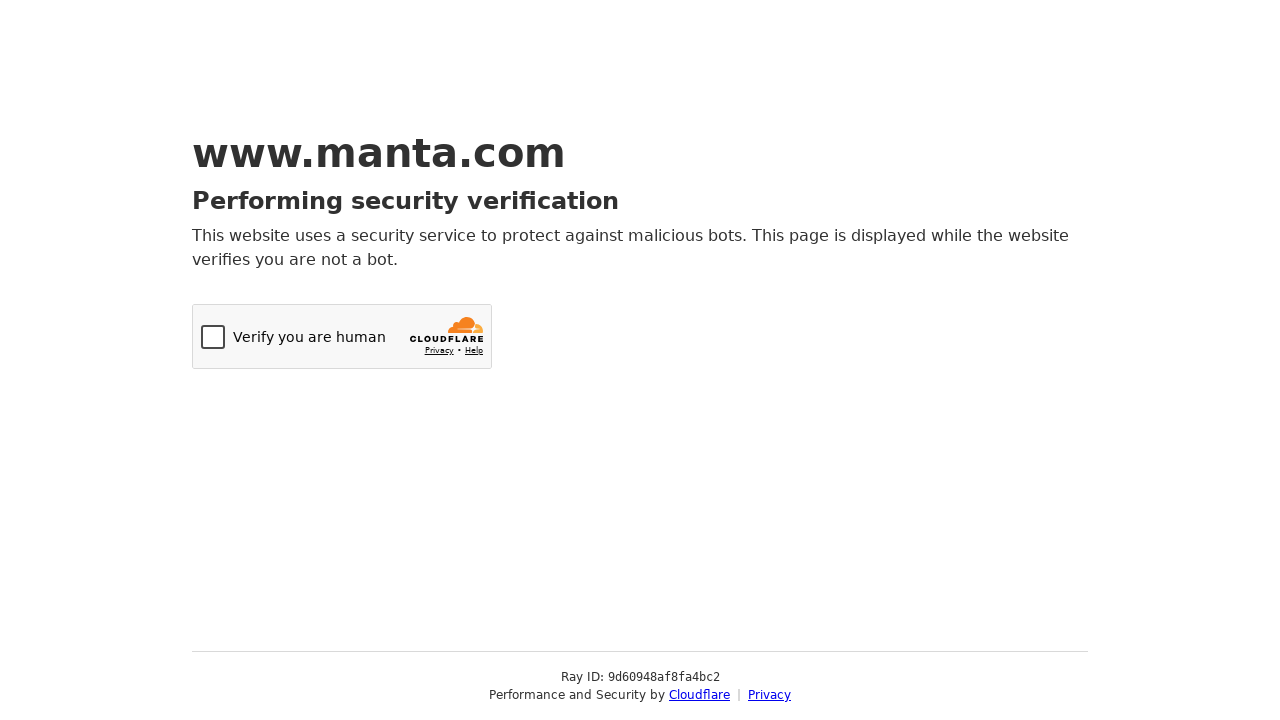

Navigated to Whitepages.com doctors business directory page for New Orleans, LA
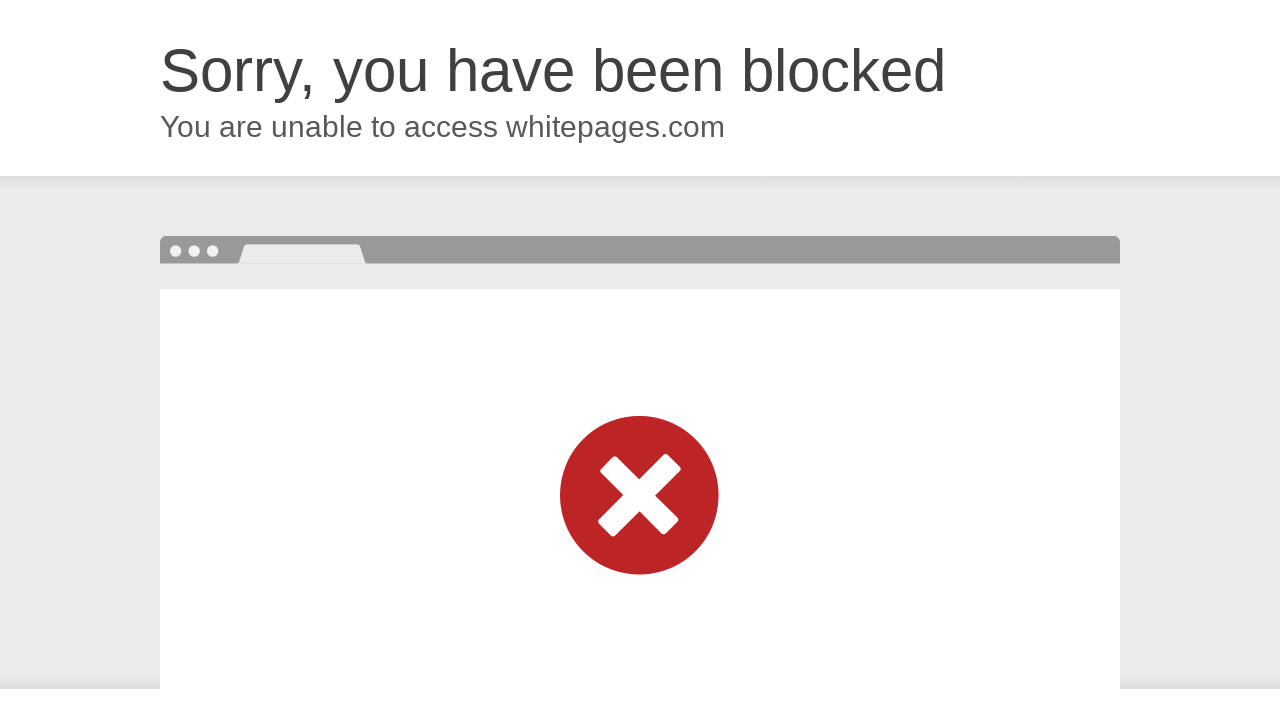

Whitepages.com doctors page loaded (domcontentloaded)
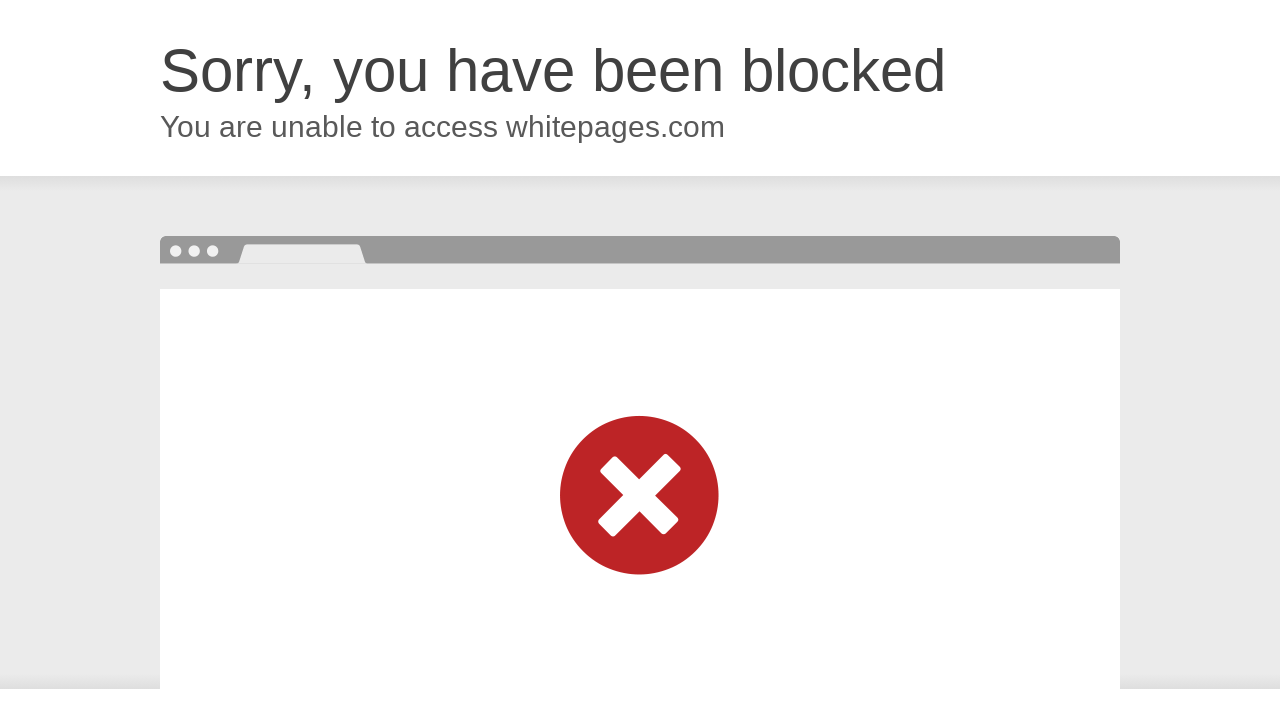

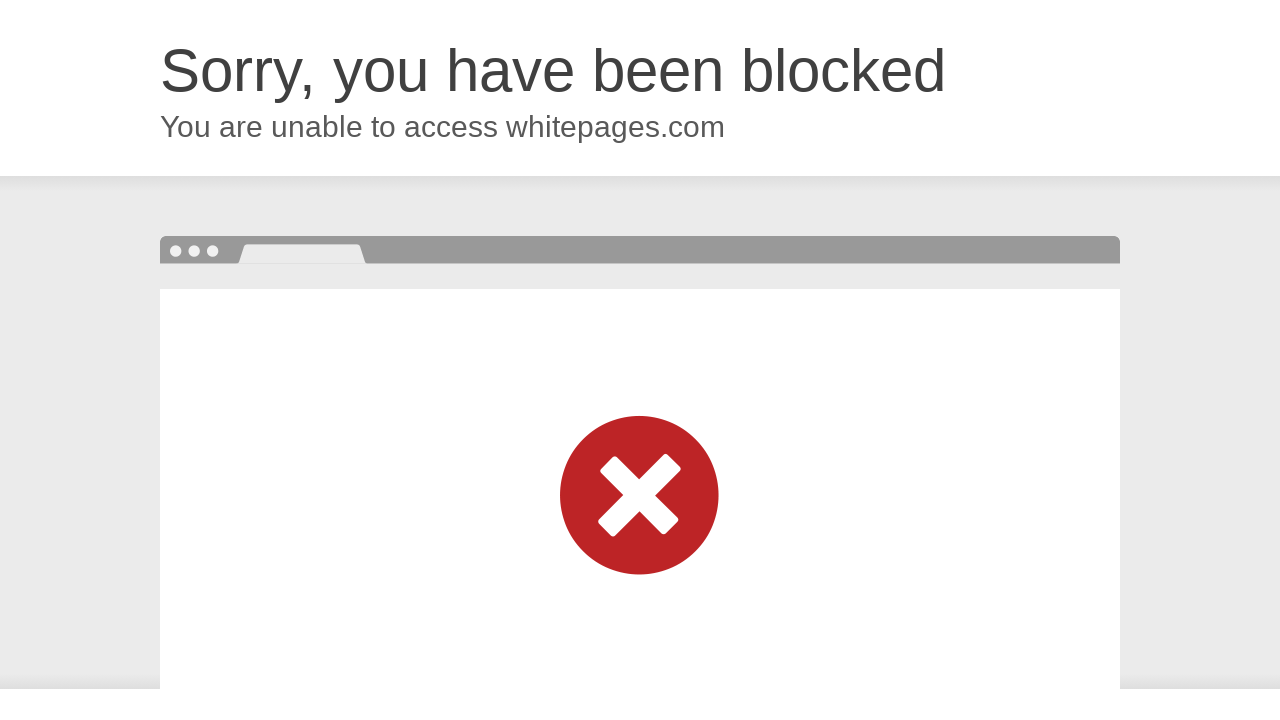